Tests file upload functionality by selecting a file, clicking the upload button, and verifying that the "File Uploaded" success message is displayed.

Starting URL: https://practice.cydeo.com/upload

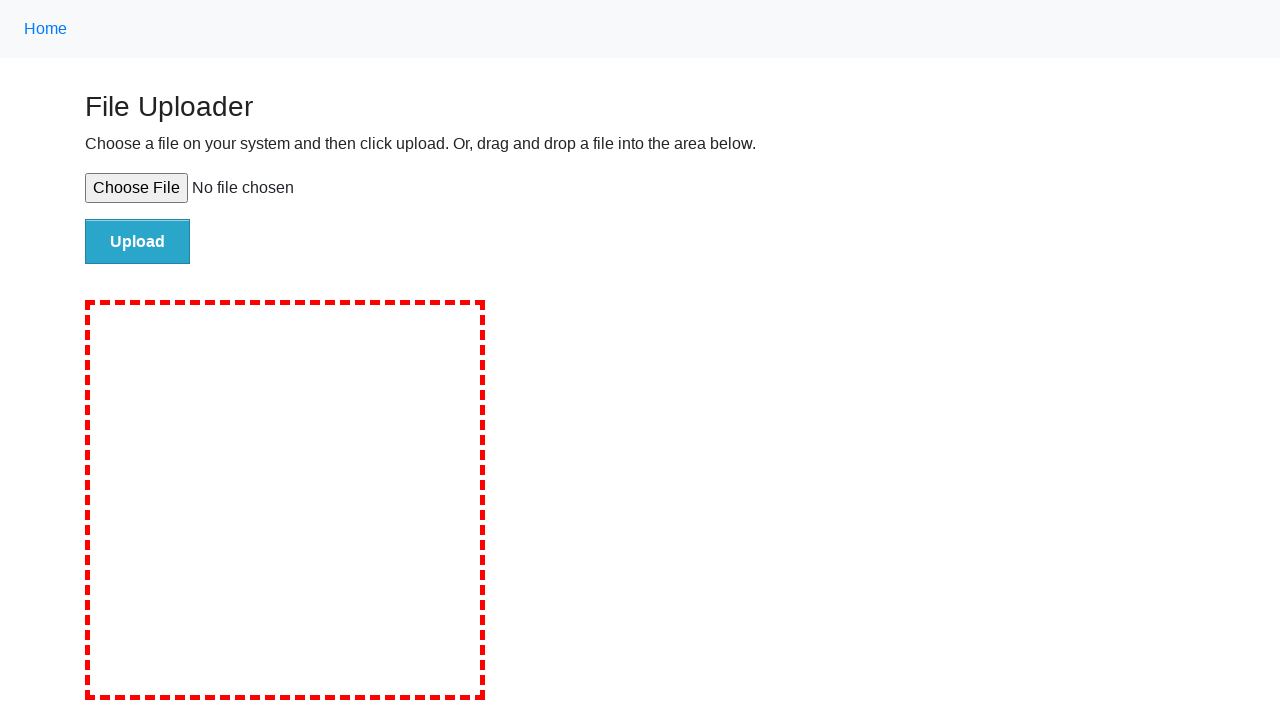

Created temporary test file for upload
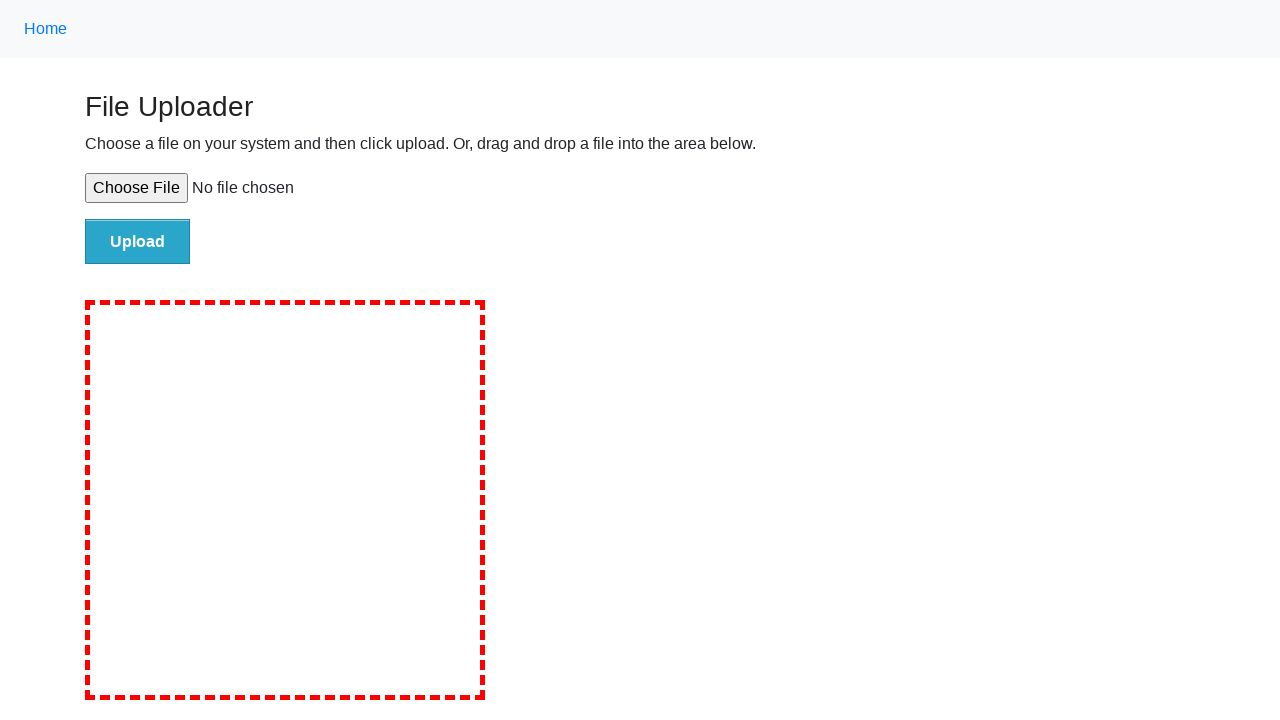

Selected file for upload using set_input_files
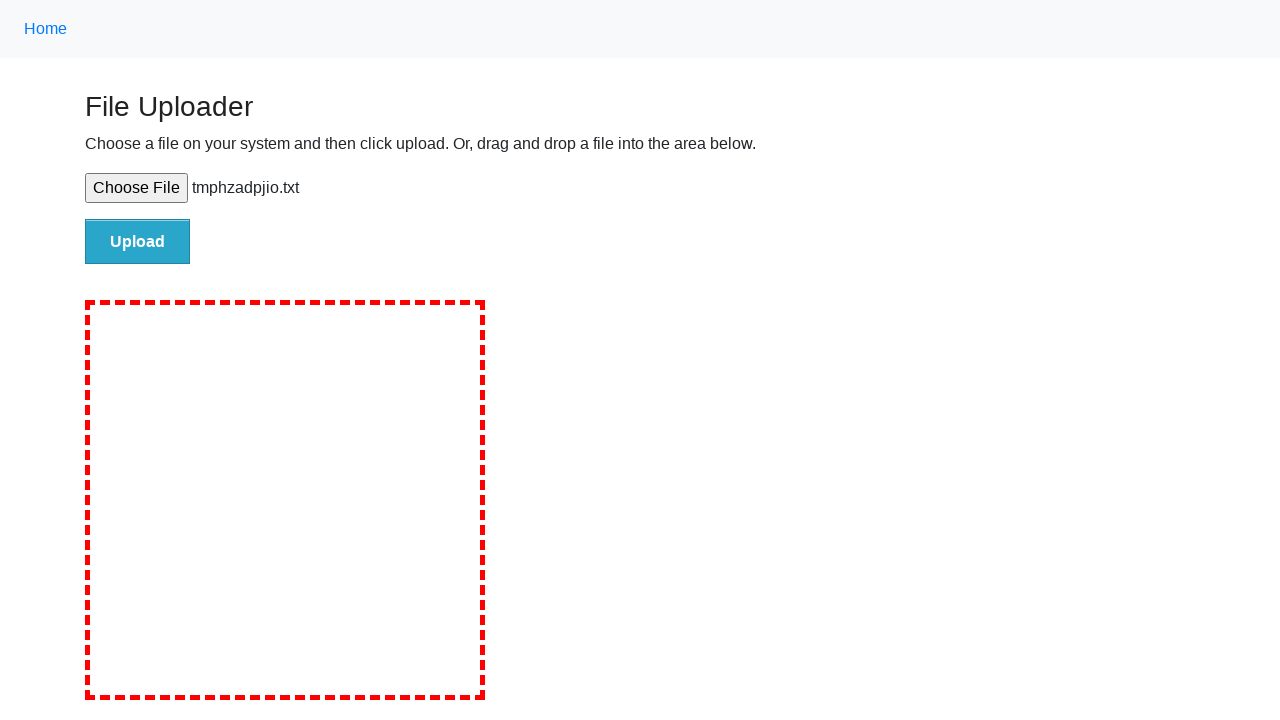

Clicked the upload button at (138, 241) on #file-submit
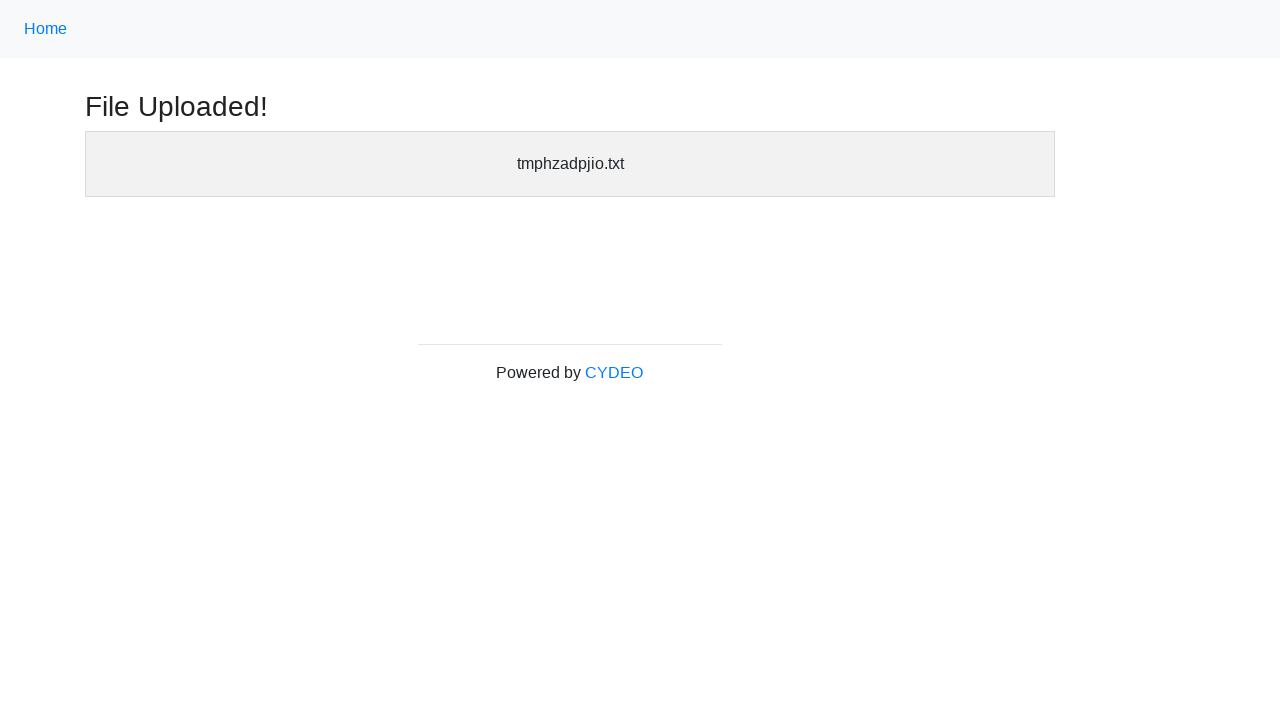

File upload success message header became visible
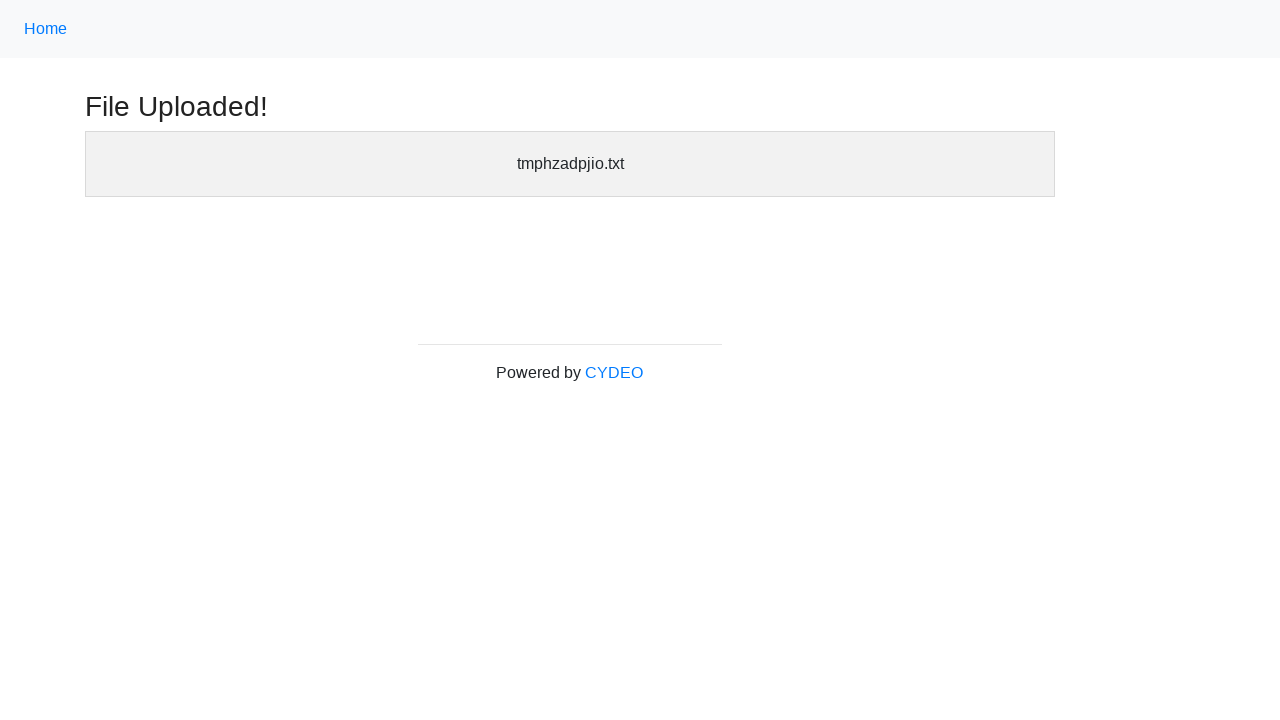

Verified that 'File Uploaded' success message is displayed
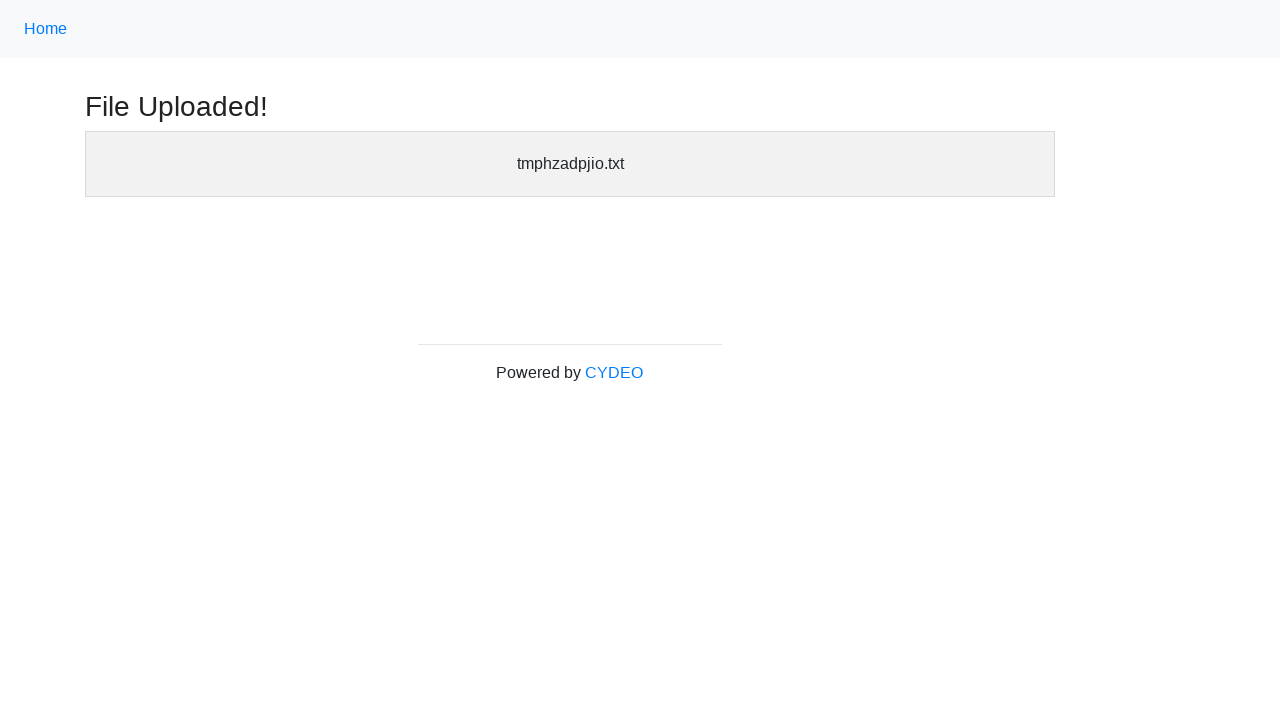

Cleaned up temporary test file
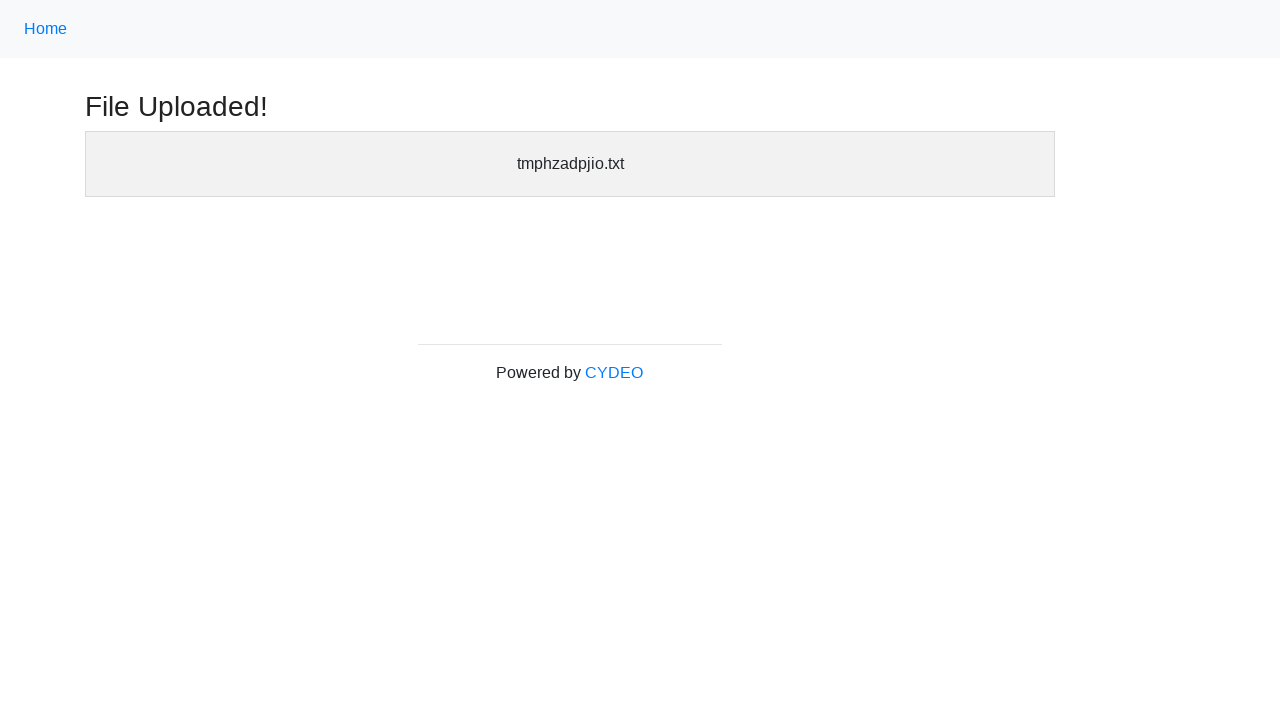

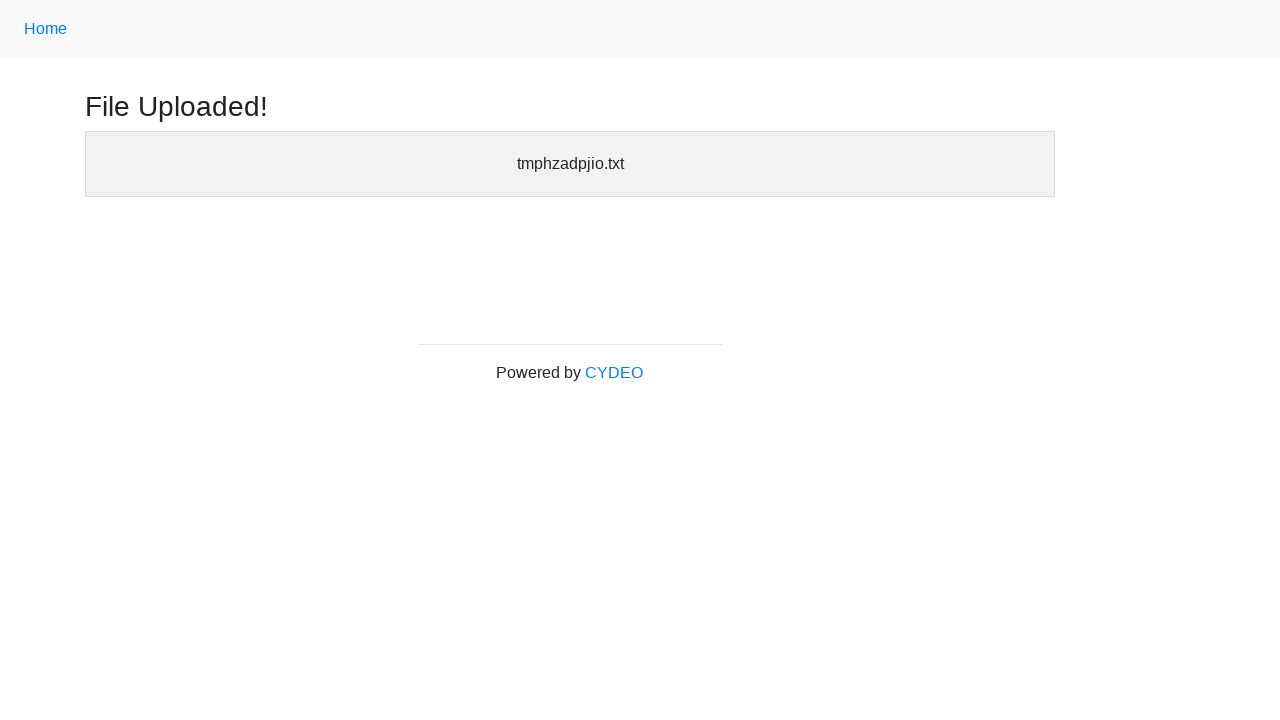